Tests jQuery UI datepicker functionality by clicking on the datepicker input field and navigating through months using the next button

Starting URL: https://jqueryui.com/datepicker/

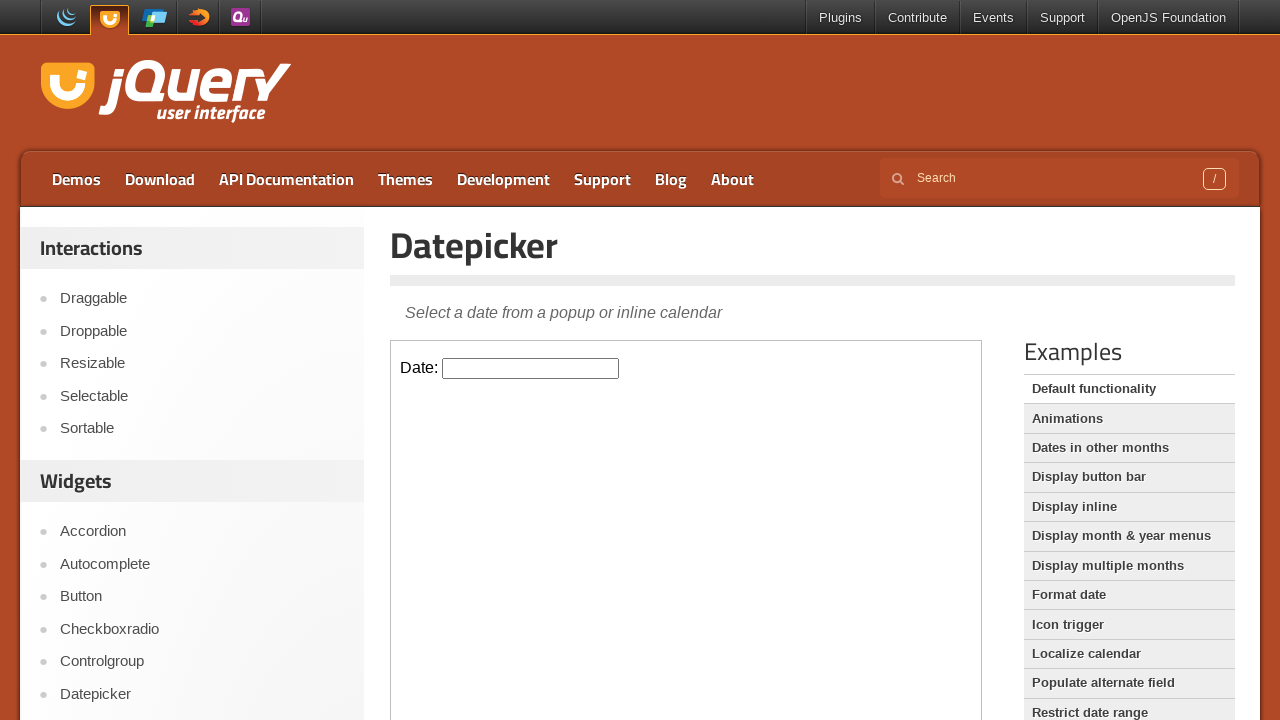

Waited for iframe to load on jQuery UI datepicker page
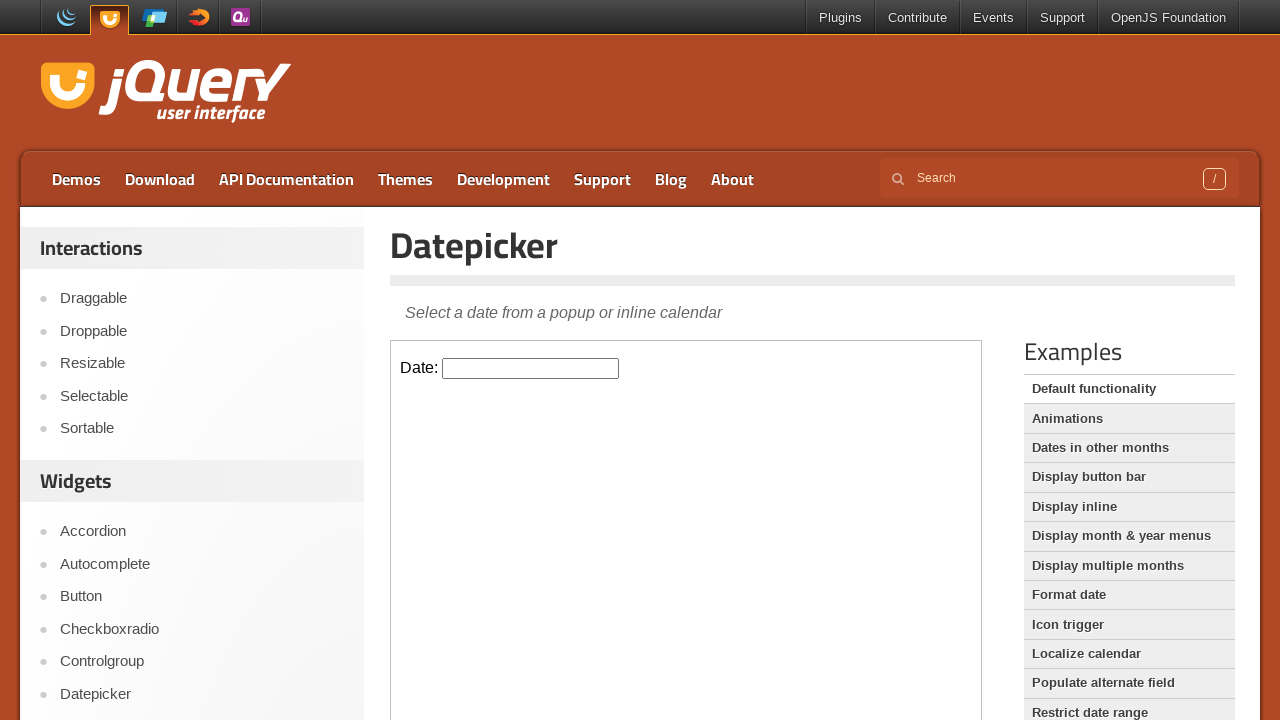

Located first iframe containing datepicker demo
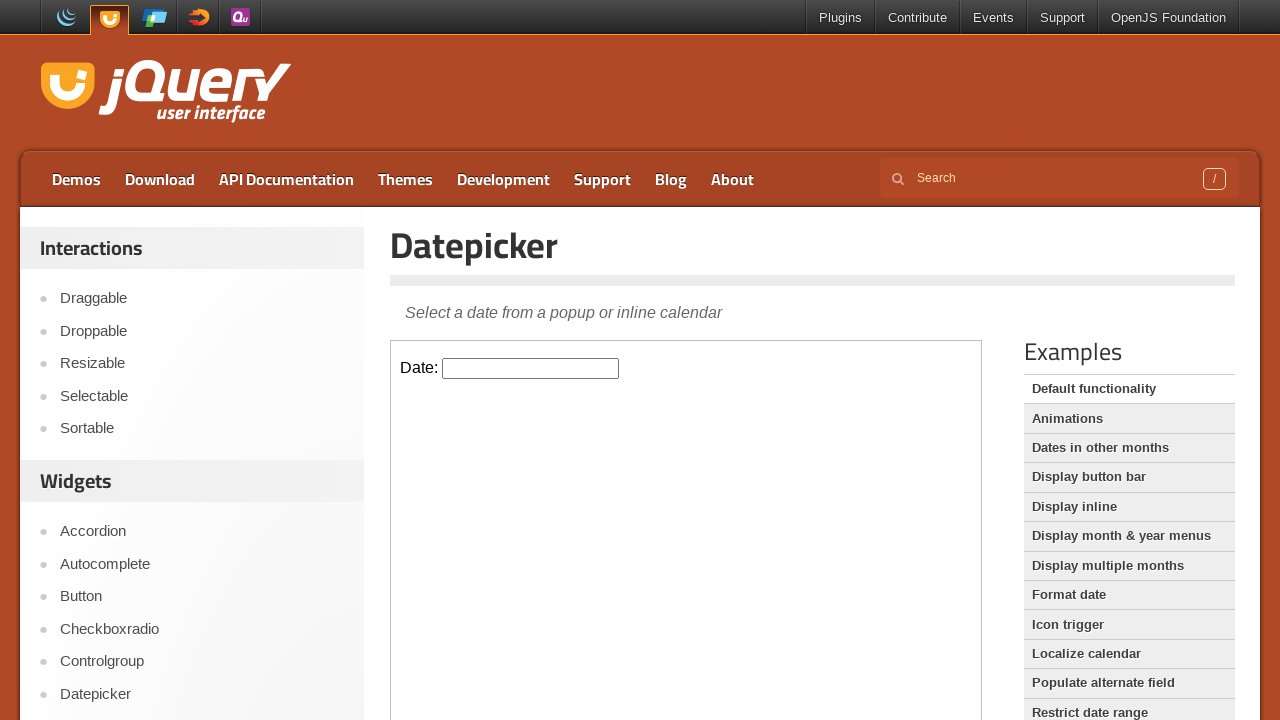

Assigned iframe frame locator to variable
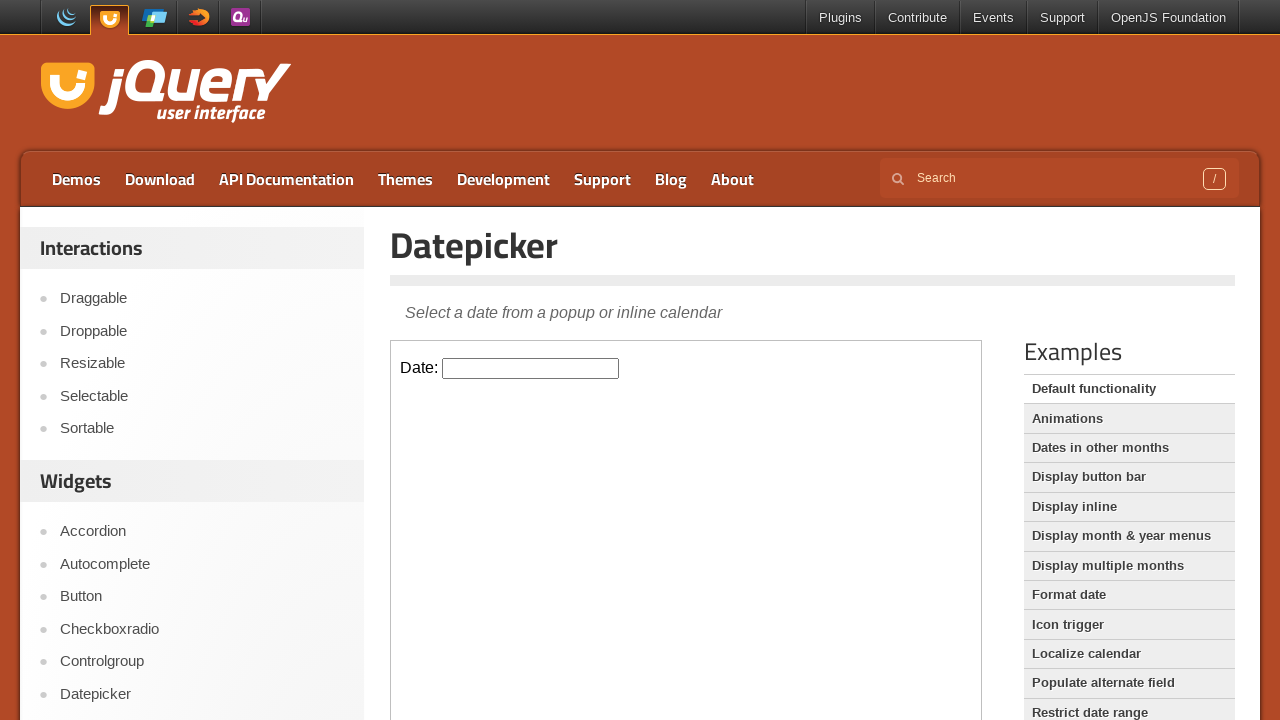

Clicked datepicker input field to open calendar at (531, 368) on iframe >> nth=0 >> internal:control=enter-frame >> input#datepicker
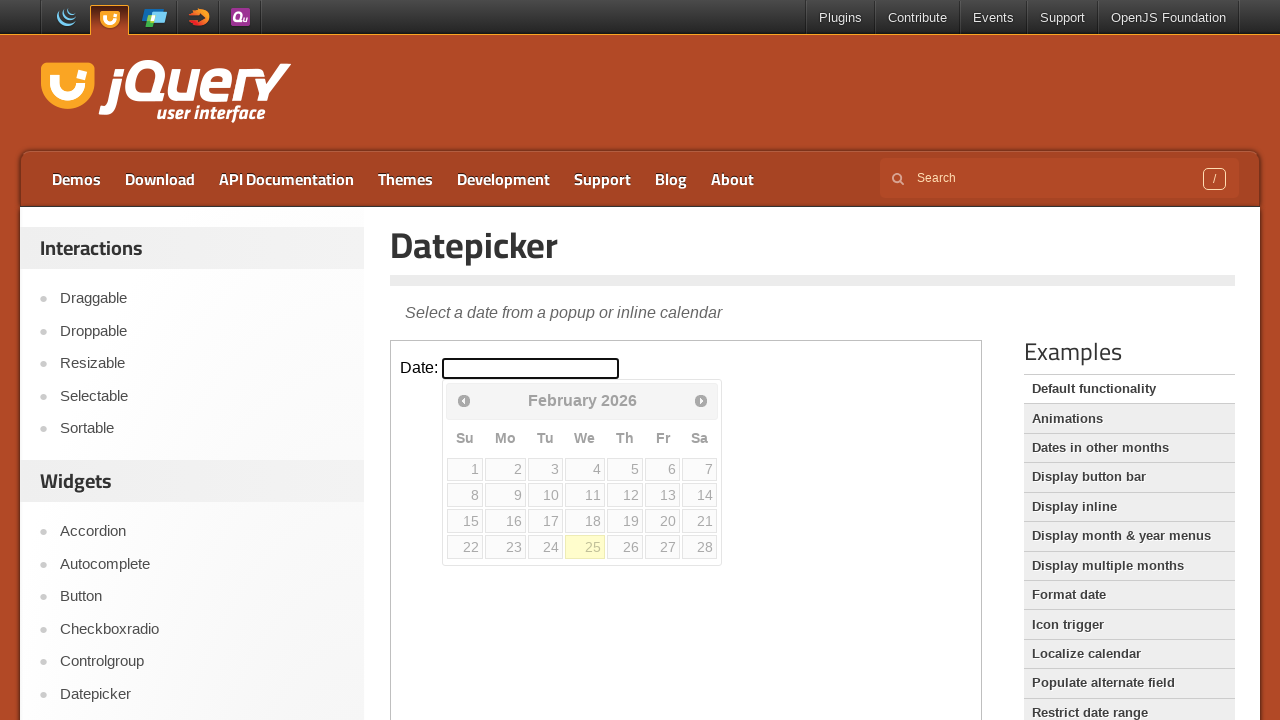

Clicked next button to navigate to next month (iteration 1/4) at (701, 400) on iframe >> nth=0 >> internal:control=enter-frame >> a.ui-datepicker-next
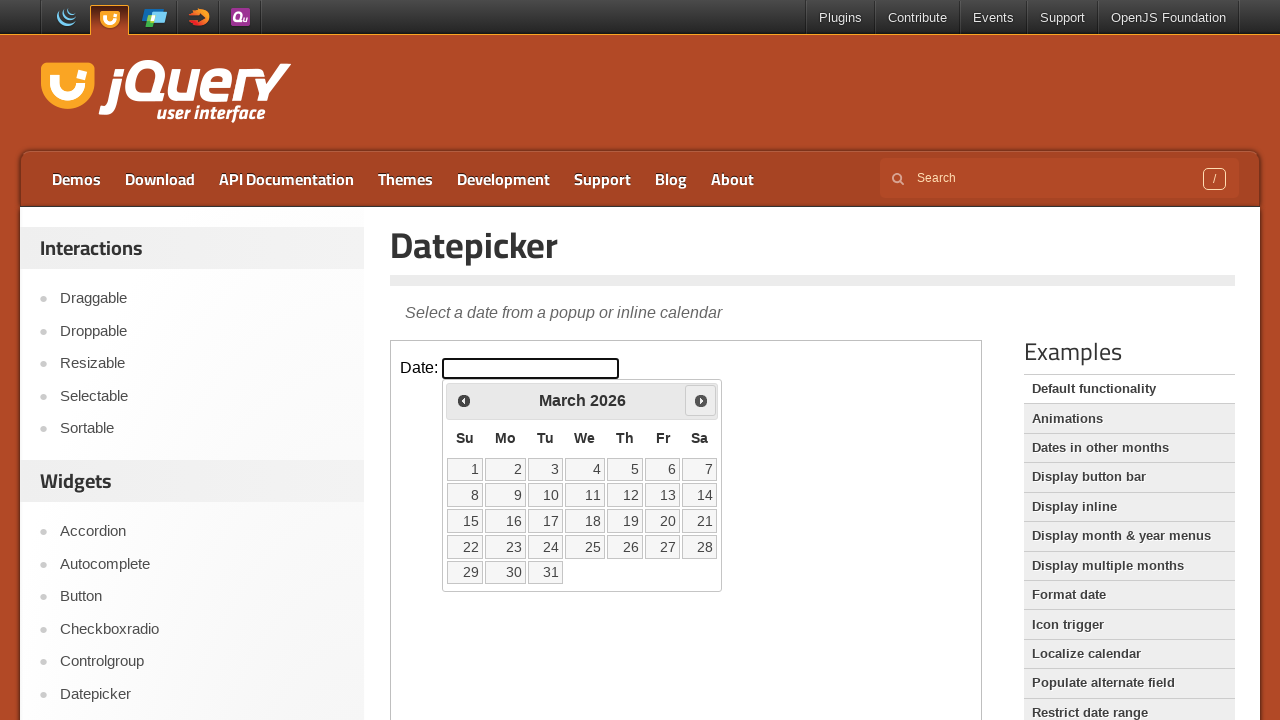

Waited 500ms between month navigation clicks
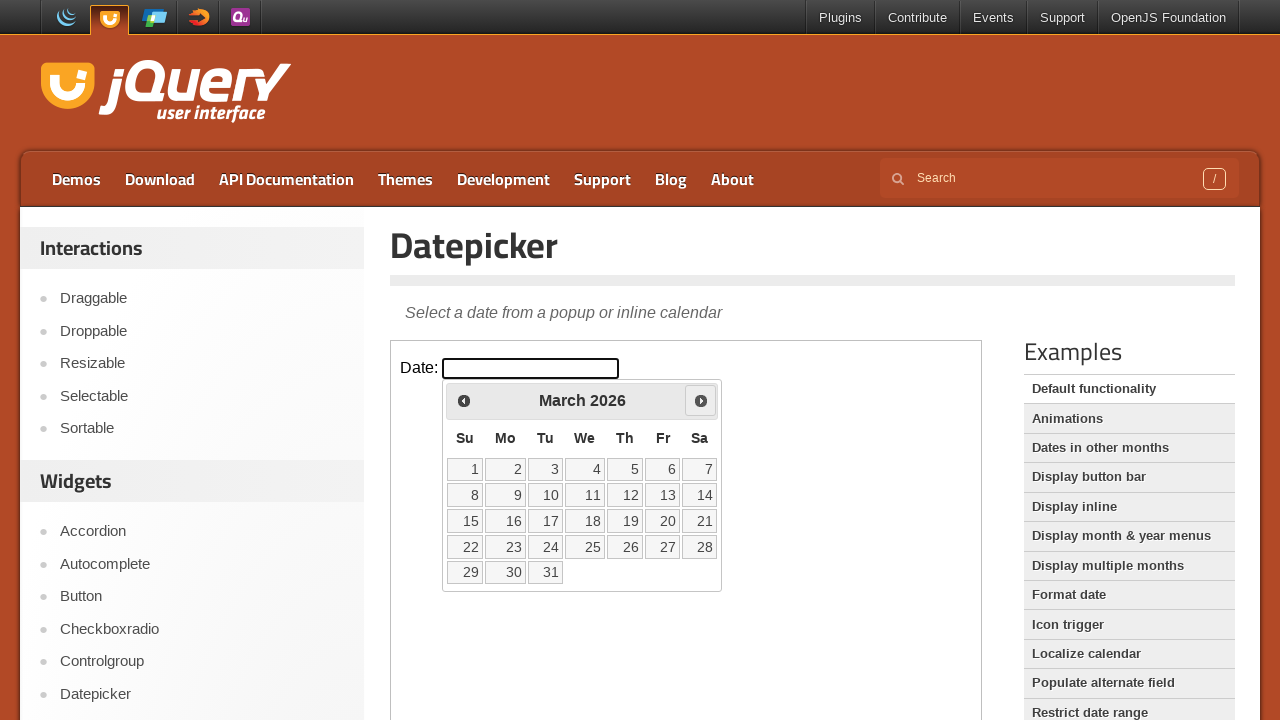

Clicked next button to navigate to next month (iteration 2/4) at (701, 400) on iframe >> nth=0 >> internal:control=enter-frame >> a.ui-datepicker-next
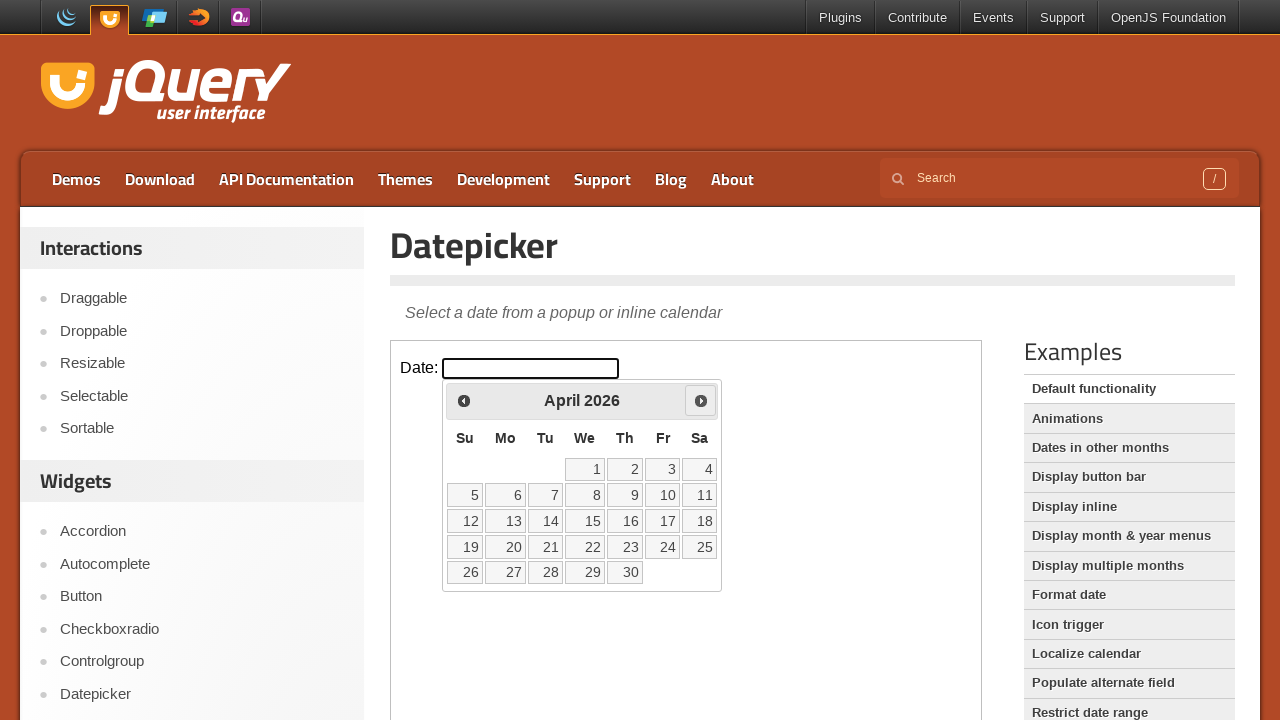

Waited 500ms between month navigation clicks
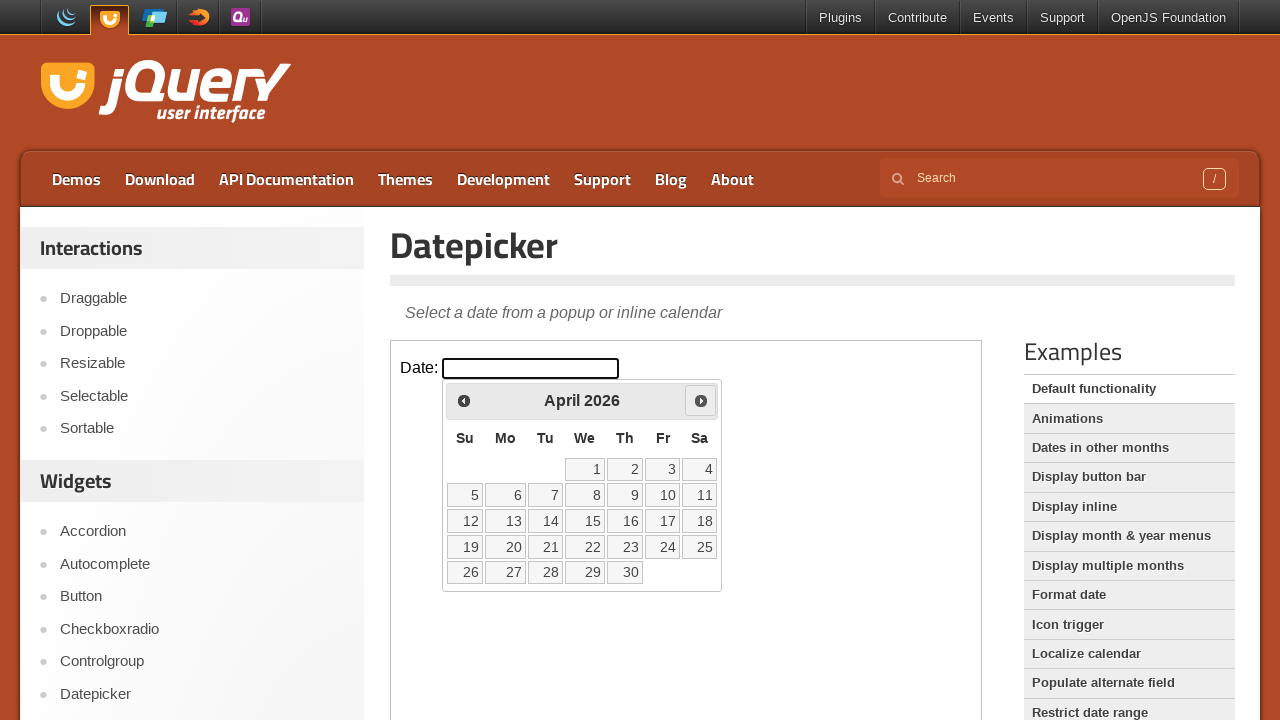

Clicked next button to navigate to next month (iteration 3/4) at (701, 400) on iframe >> nth=0 >> internal:control=enter-frame >> a.ui-datepicker-next
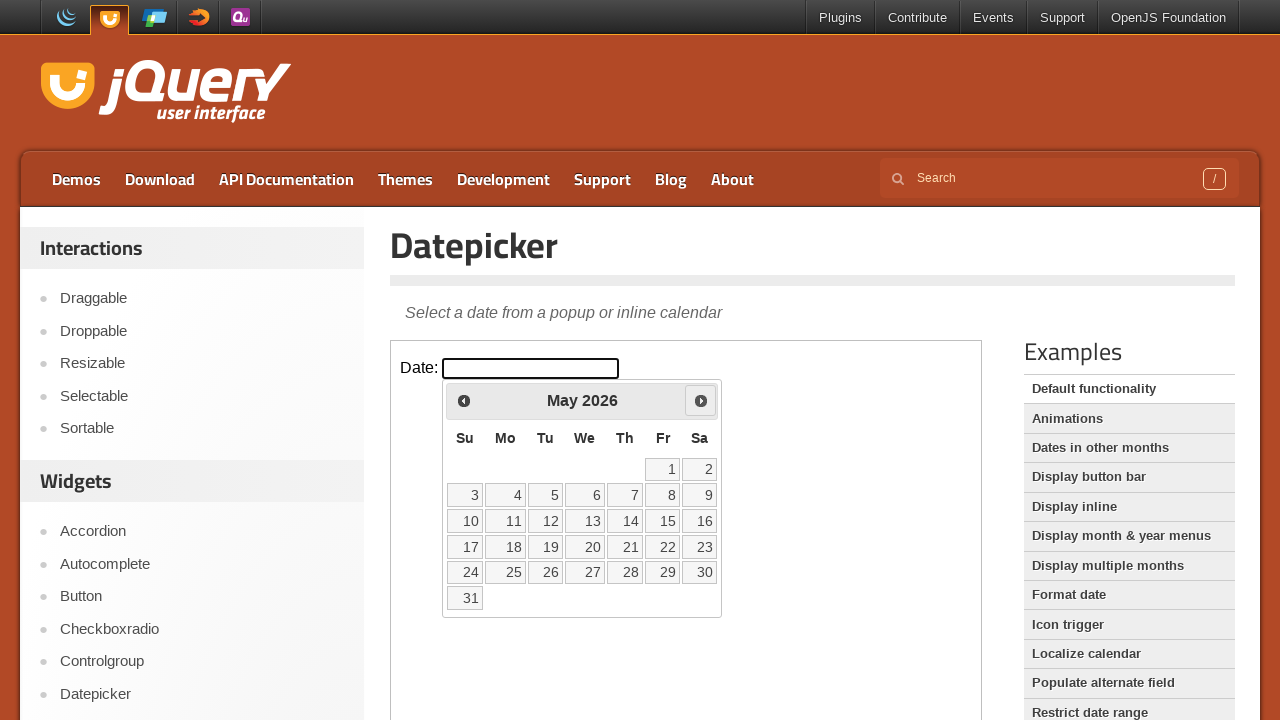

Waited 500ms between month navigation clicks
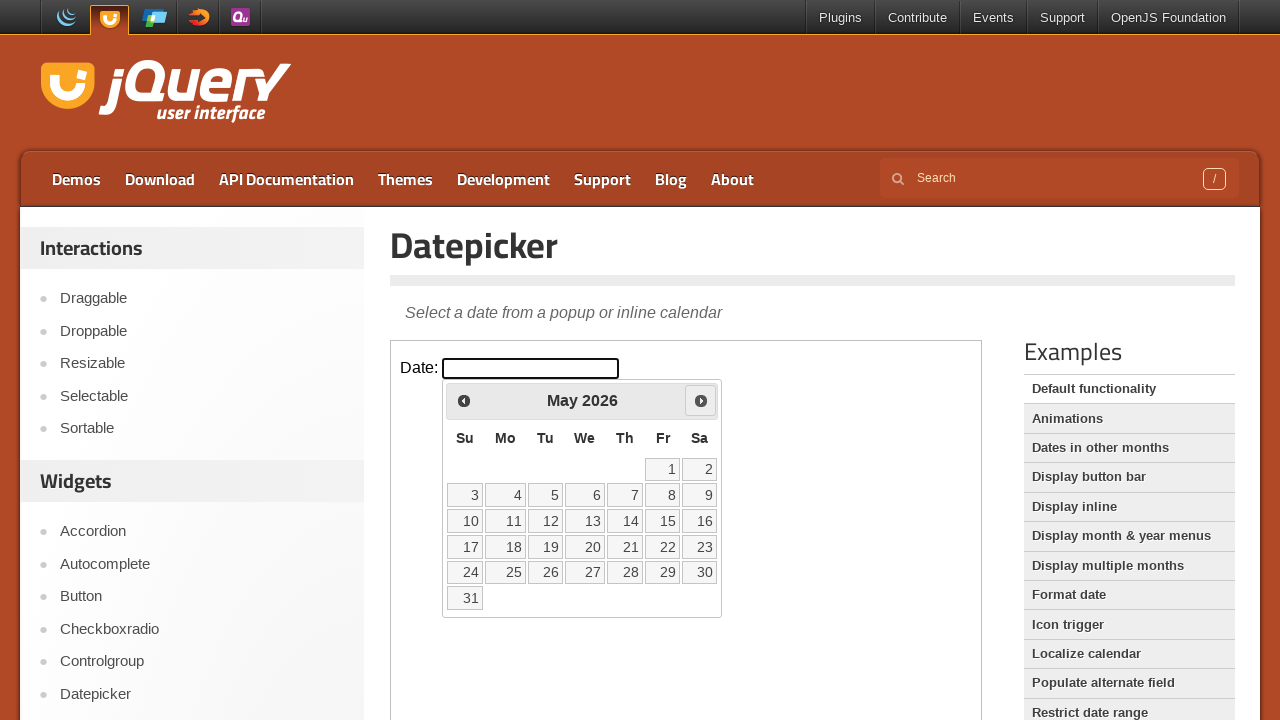

Clicked next button to navigate to next month (iteration 4/4) at (701, 400) on iframe >> nth=0 >> internal:control=enter-frame >> a.ui-datepicker-next
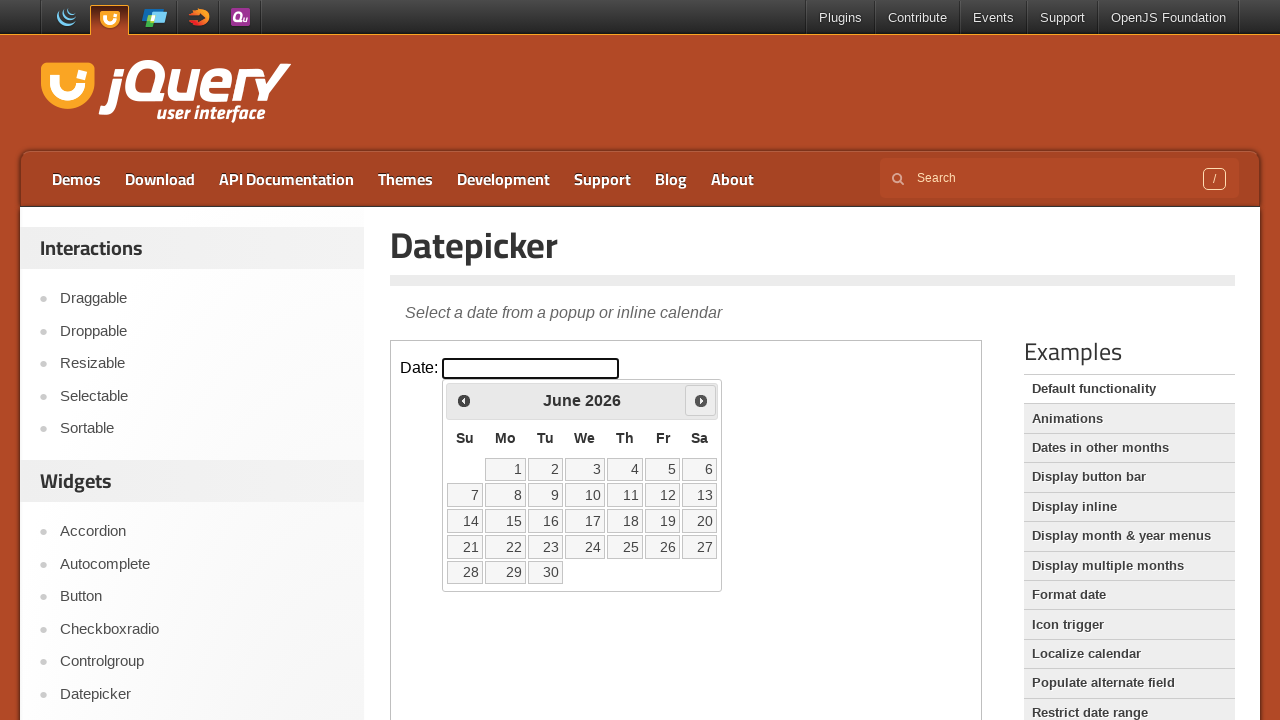

Waited 500ms between month navigation clicks
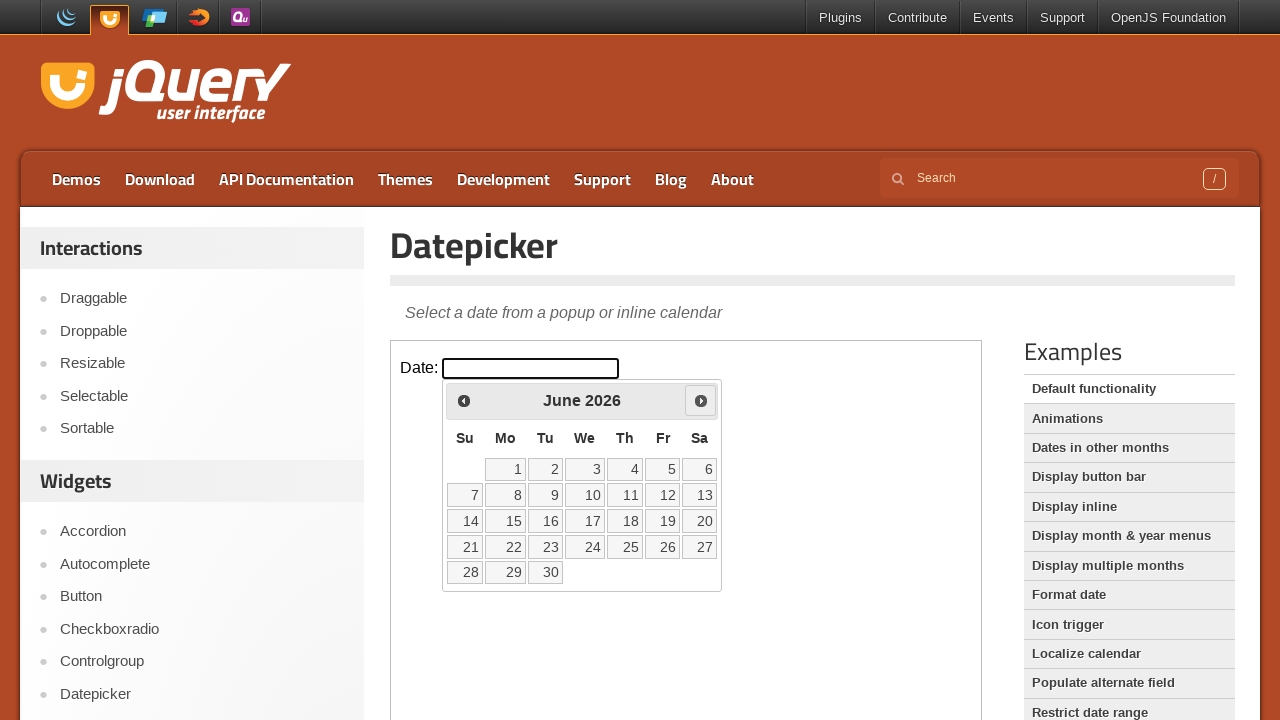

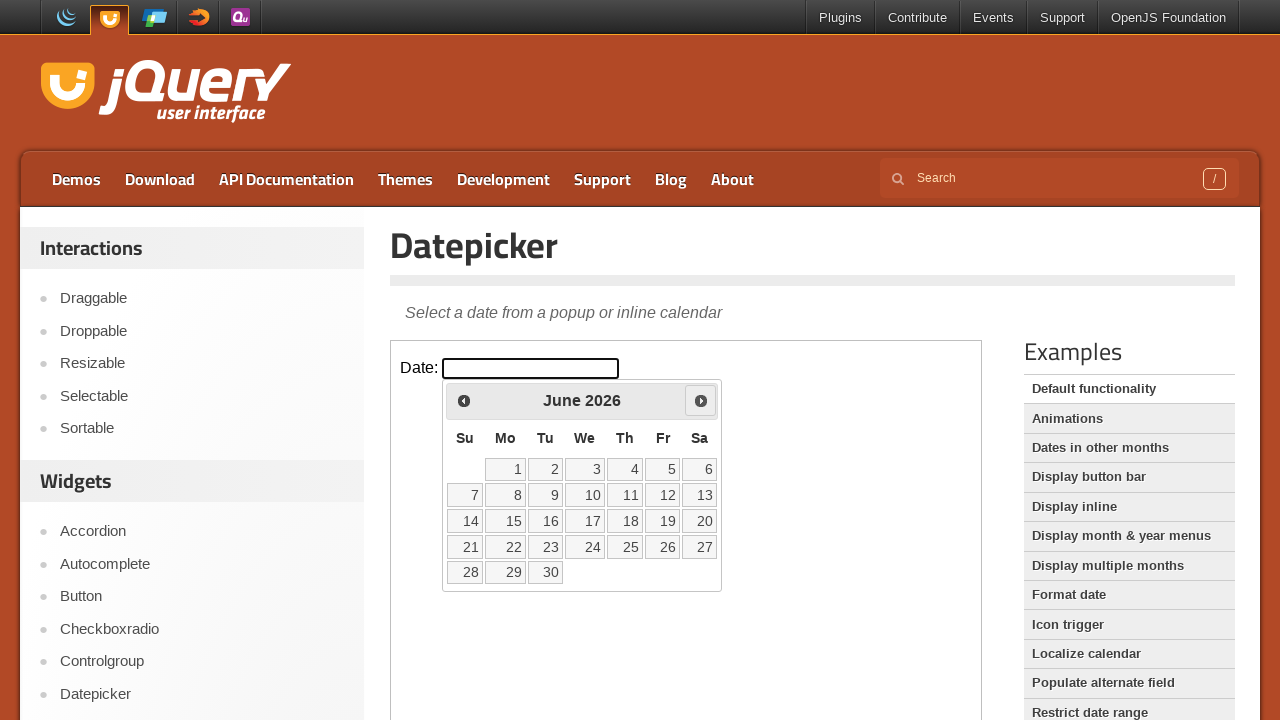